Navigates to the Checkboxes page and validates that the first checkbox is initially unchecked

Starting URL: https://the-internet.herokuapp.com

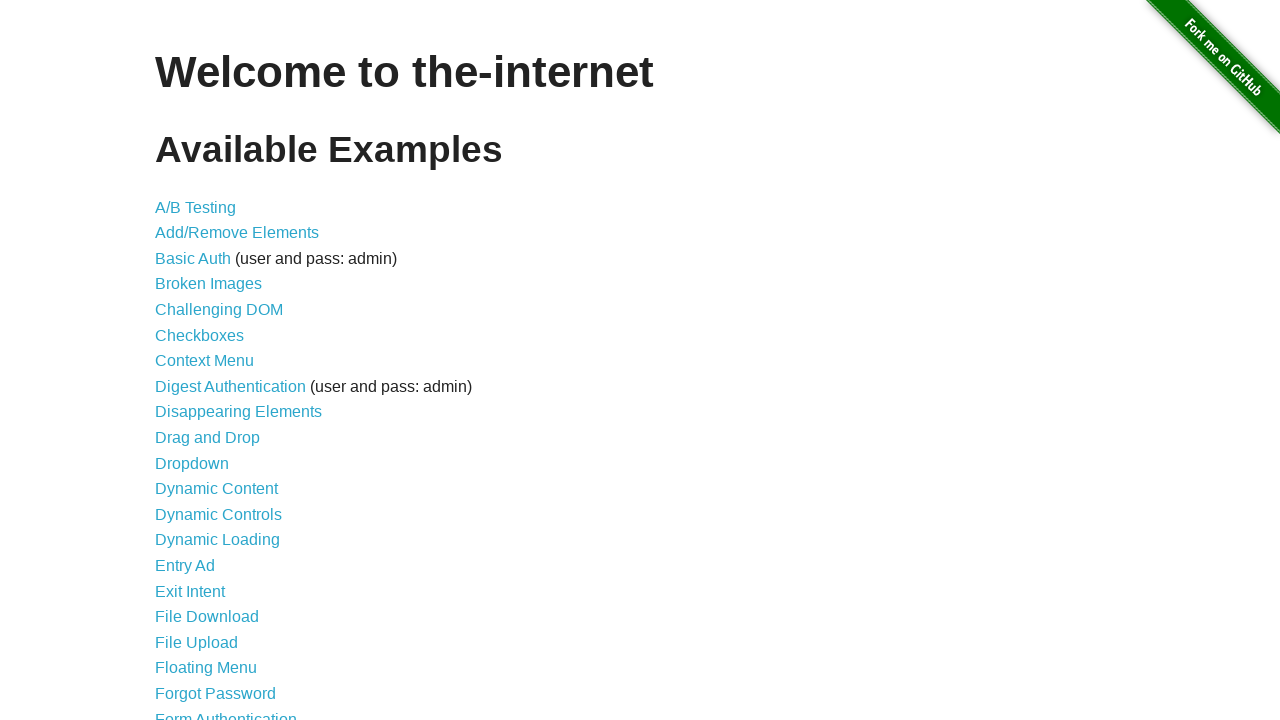

Navigated to the-internet.herokuapp.com homepage
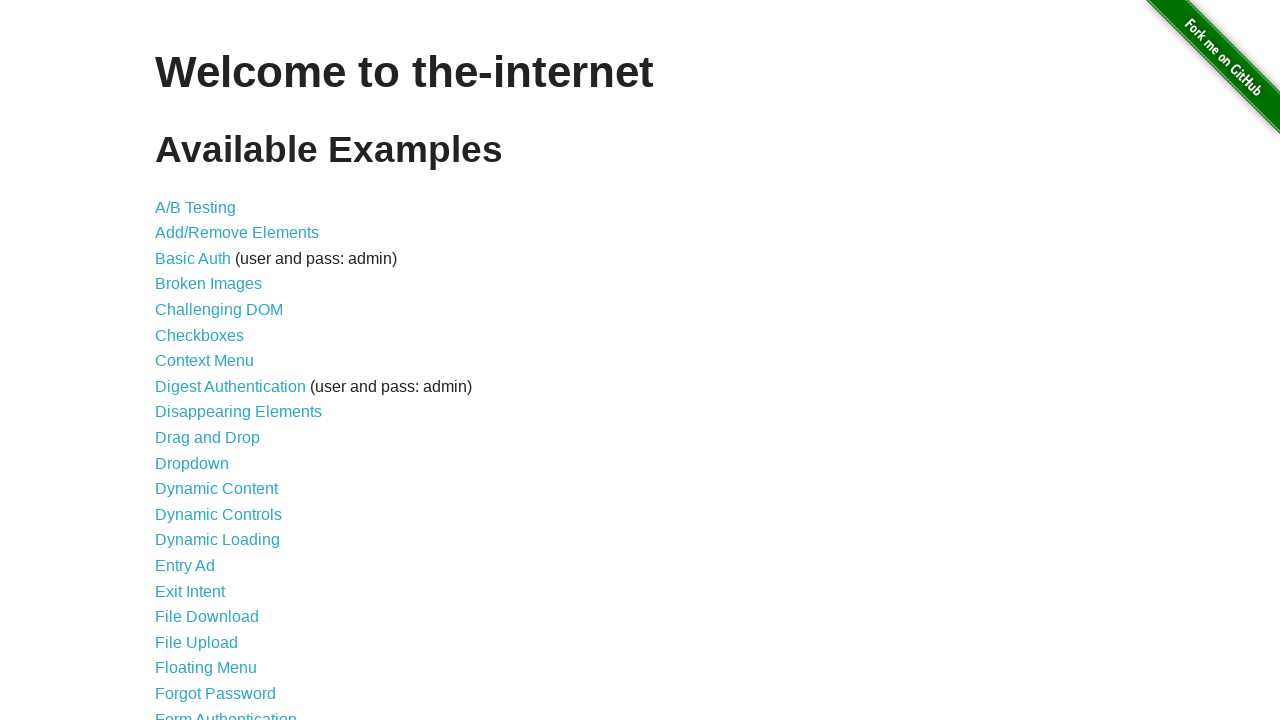

Clicked on Checkboxes link to navigate to checkboxes page at (200, 335) on a:text('Checkboxes')
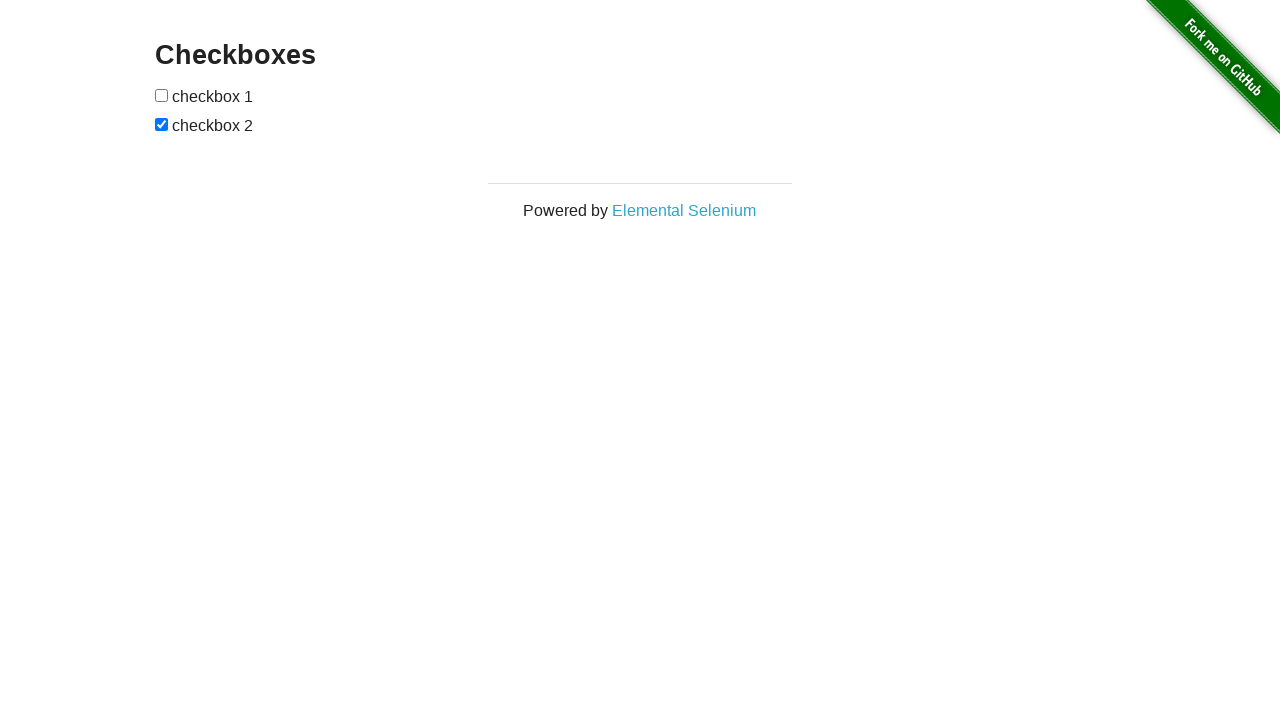

Waited for checkboxes to be visible on the page
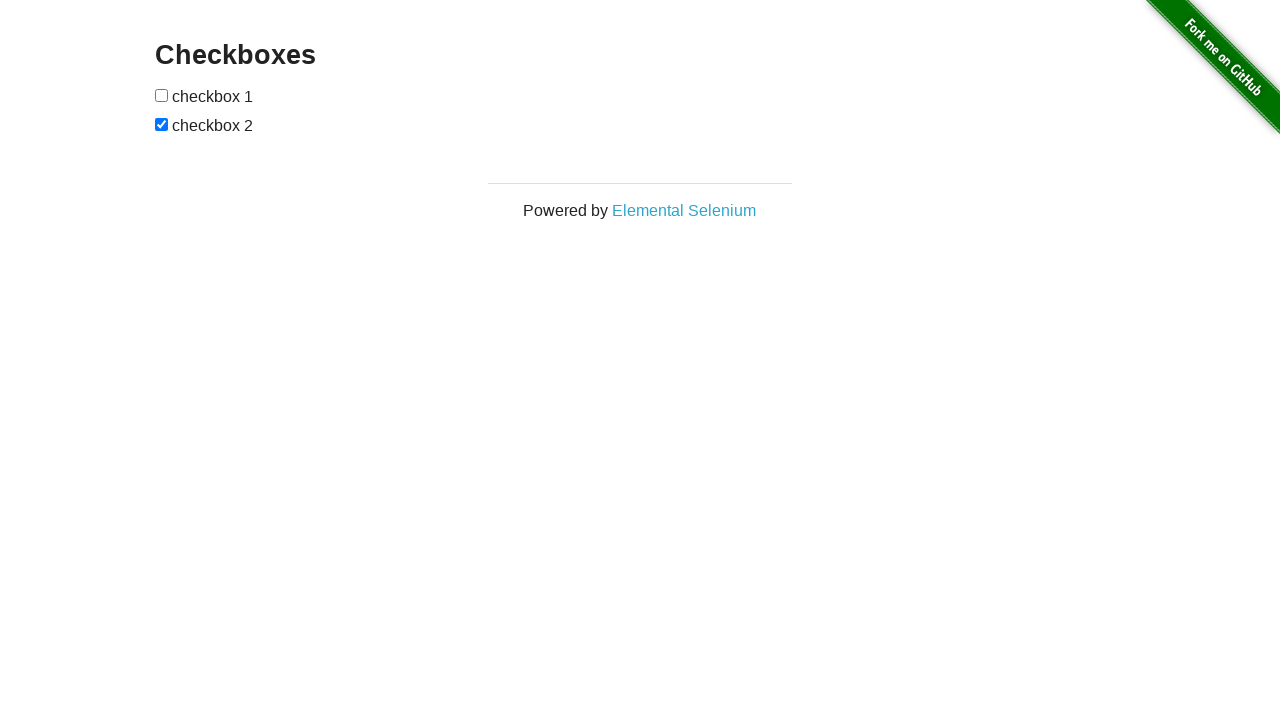

Located the first checkbox element
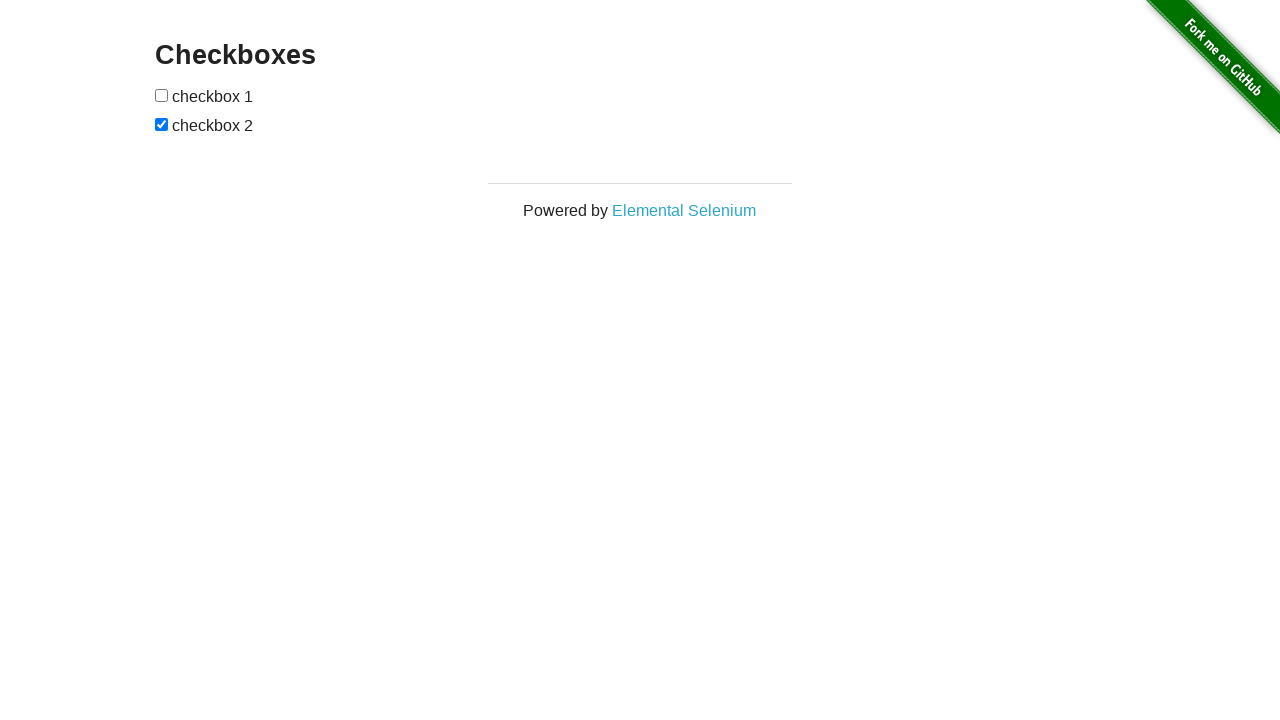

Validated that the first checkbox is initially unchecked
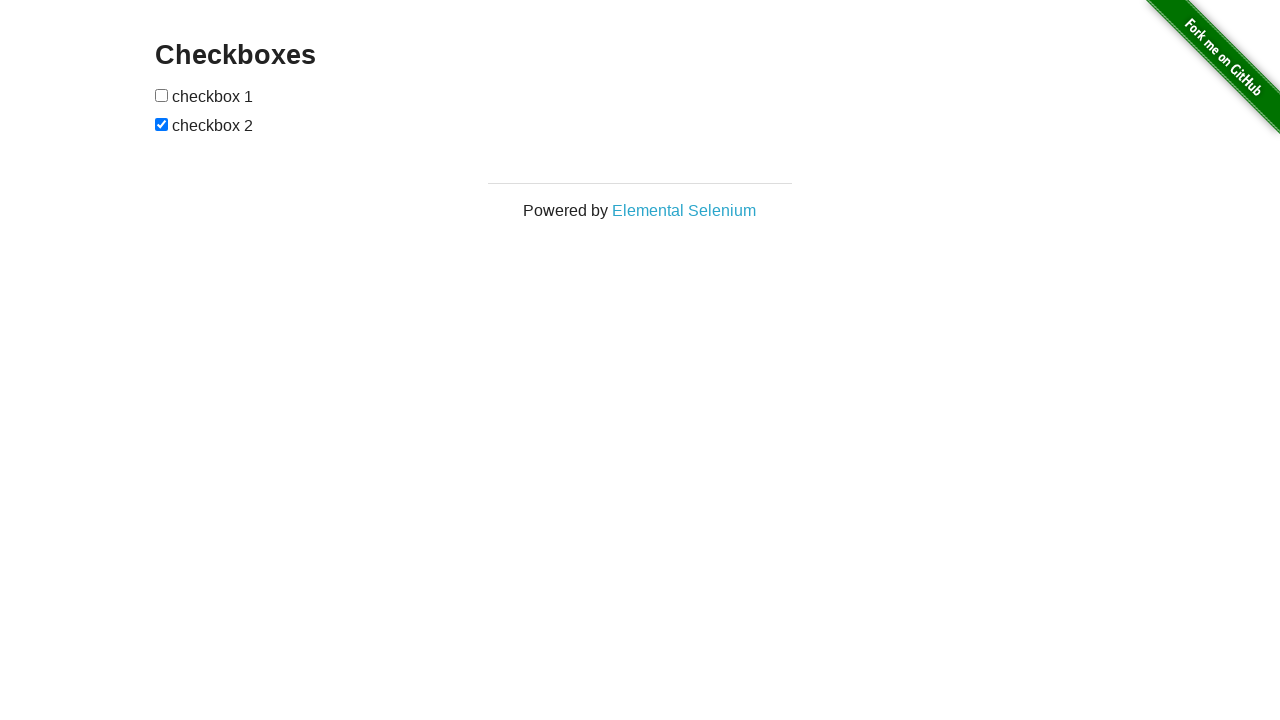

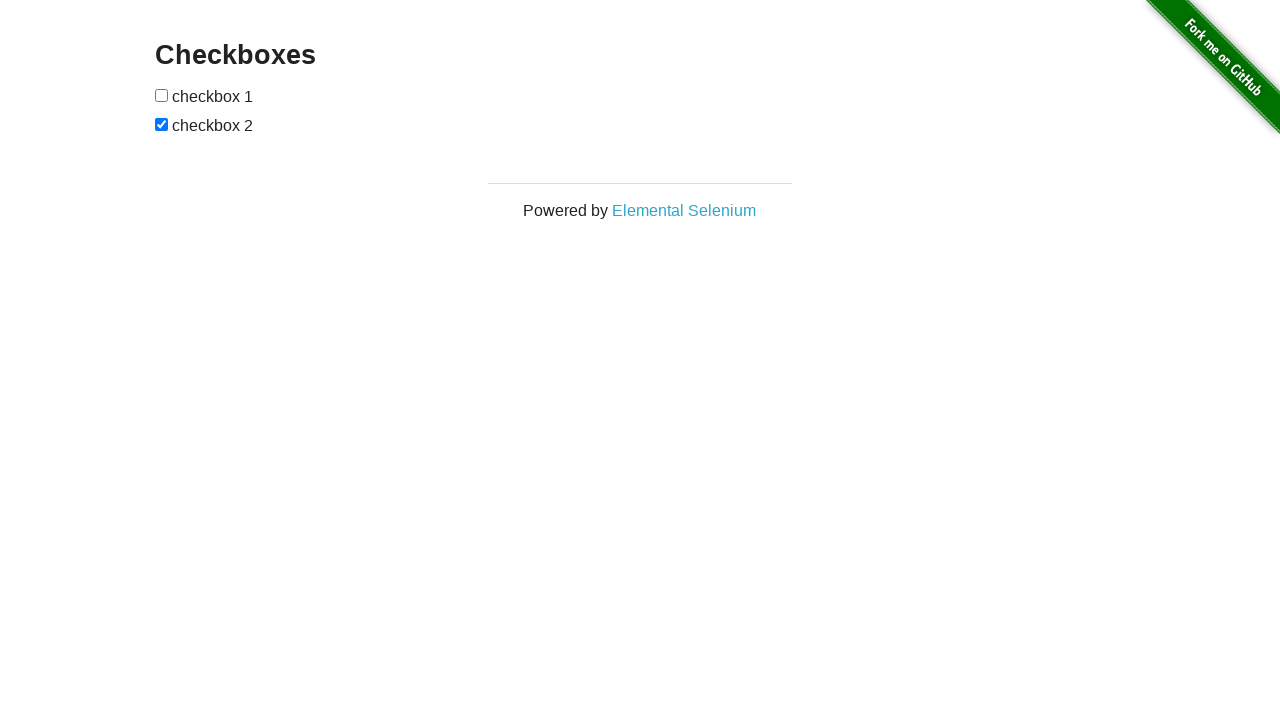